Adds a todo, edits it to remove all text, and presses Enter to destroy the todo

Starting URL: https://todomvc.com/examples/typescript-angular/#/

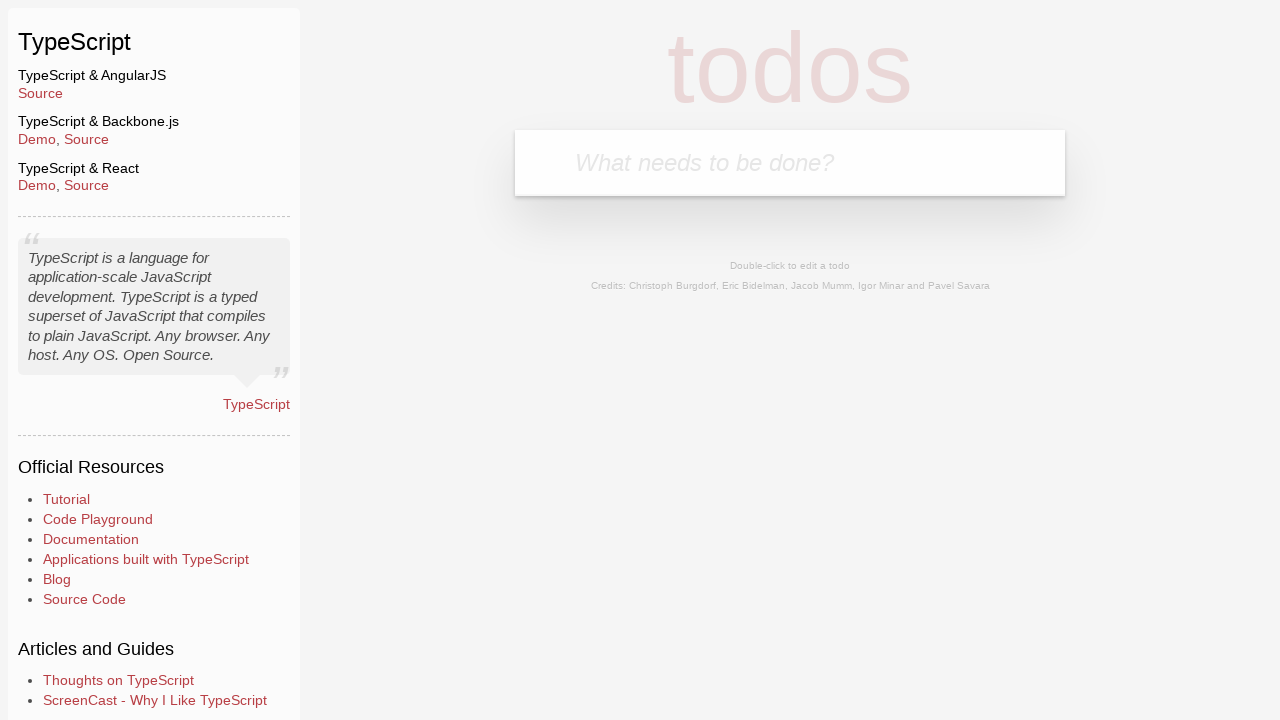

Filled new todo input with 'Lorem' on .new-todo
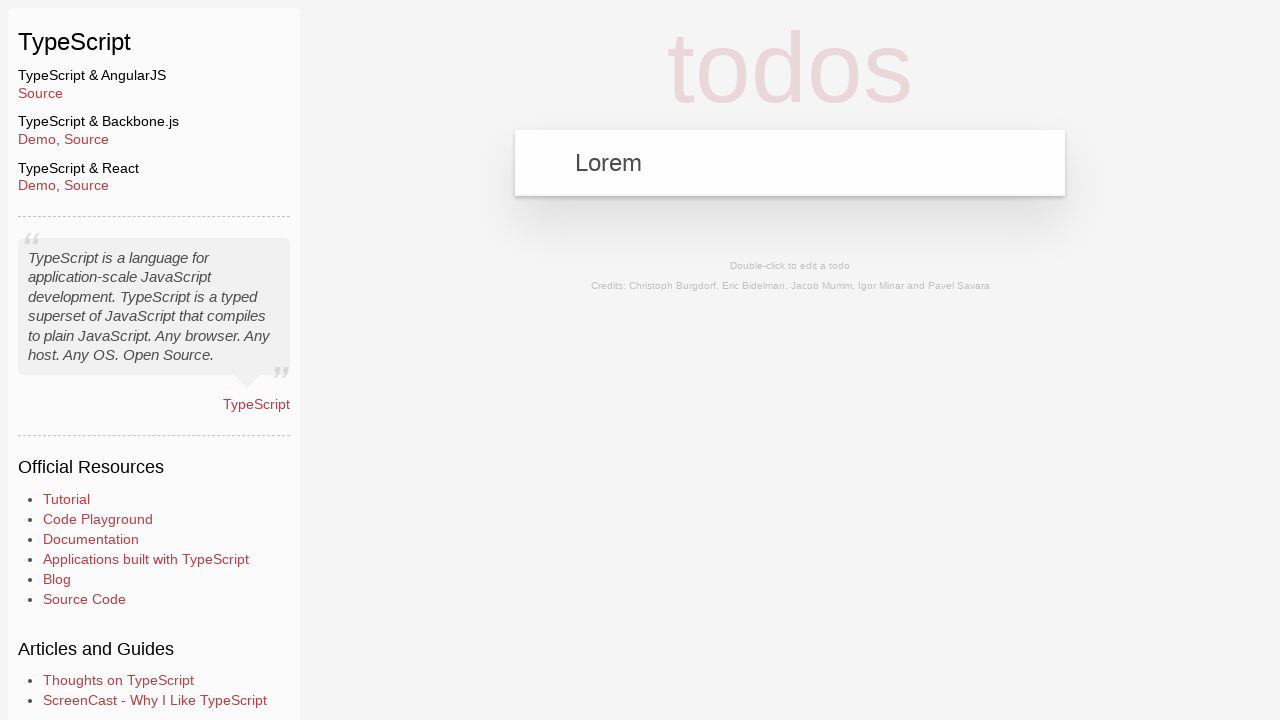

Pressed Enter to create the todo on .new-todo
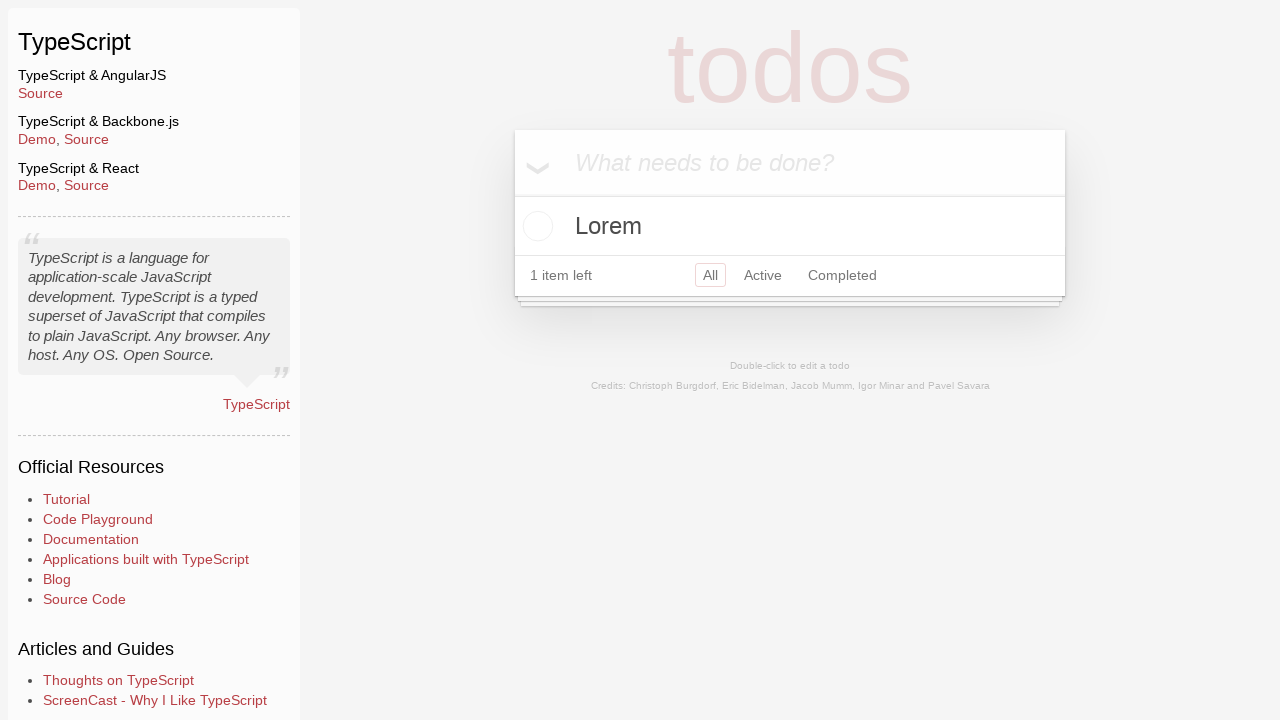

Double-clicked todo item to enter edit mode at (790, 226) on text=Lorem
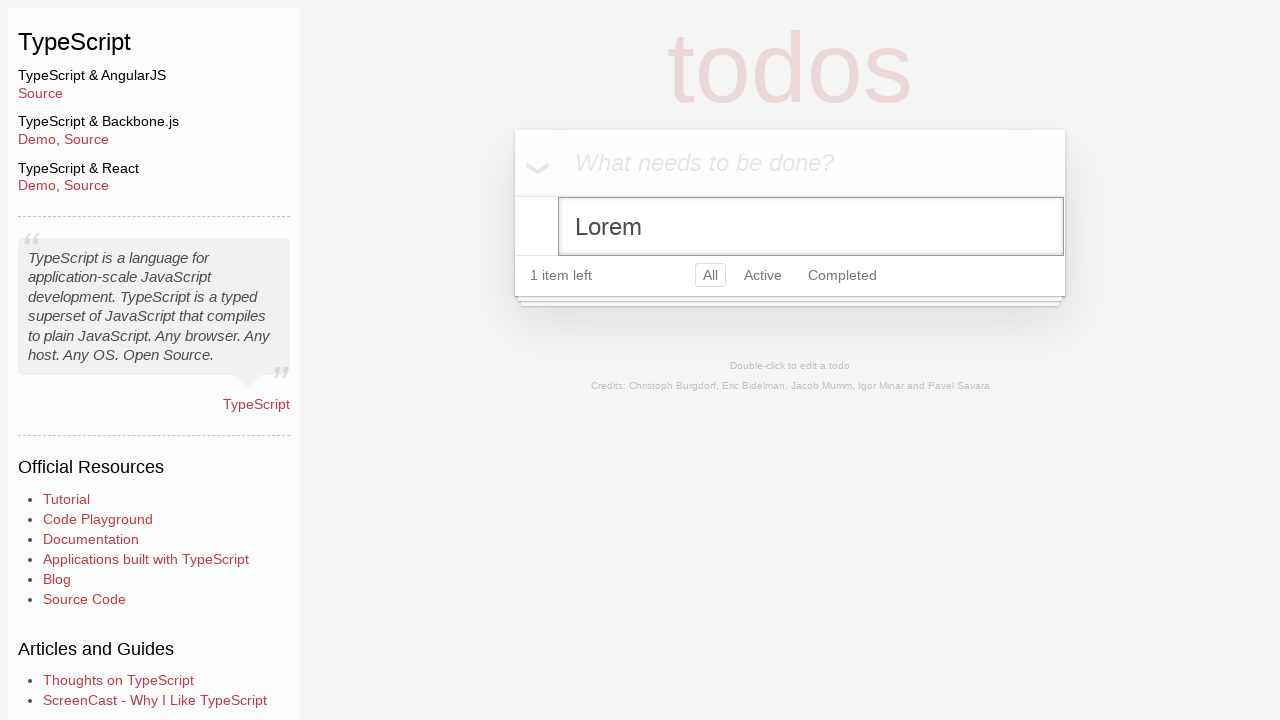

Cleared all text from the todo edit field on .edit
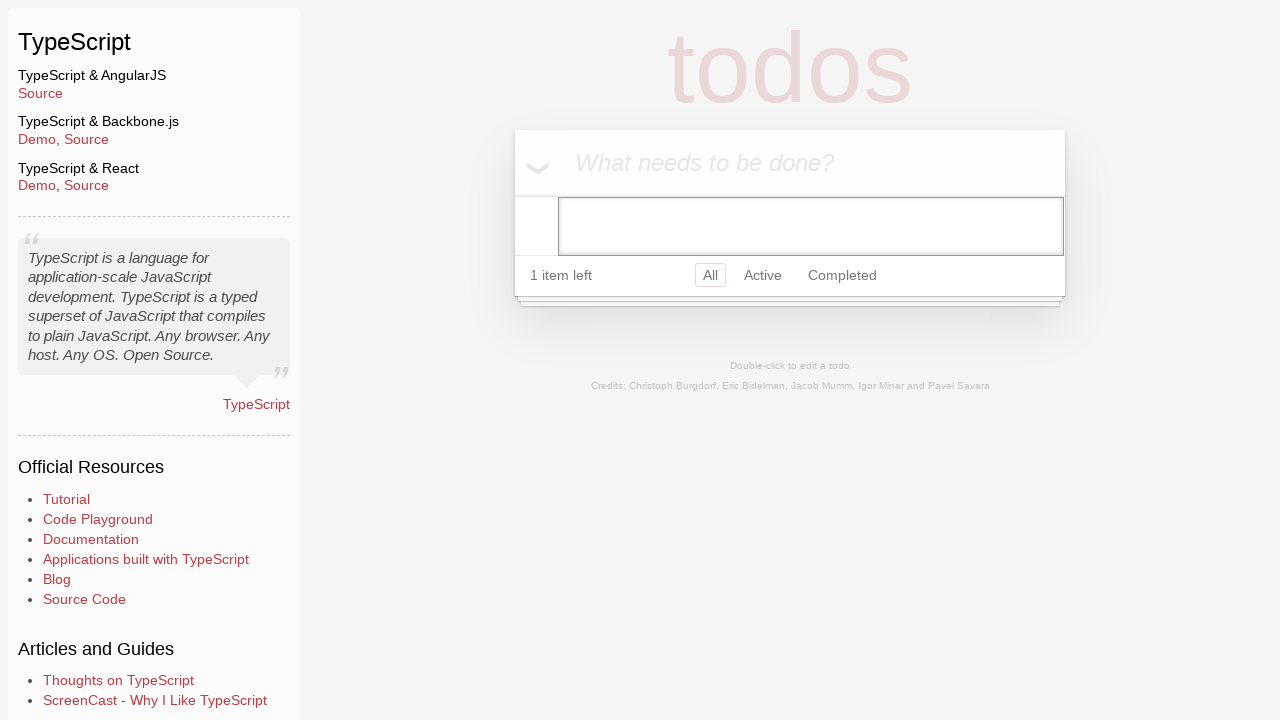

Pressed Enter to save changes and destroy the todo on .edit
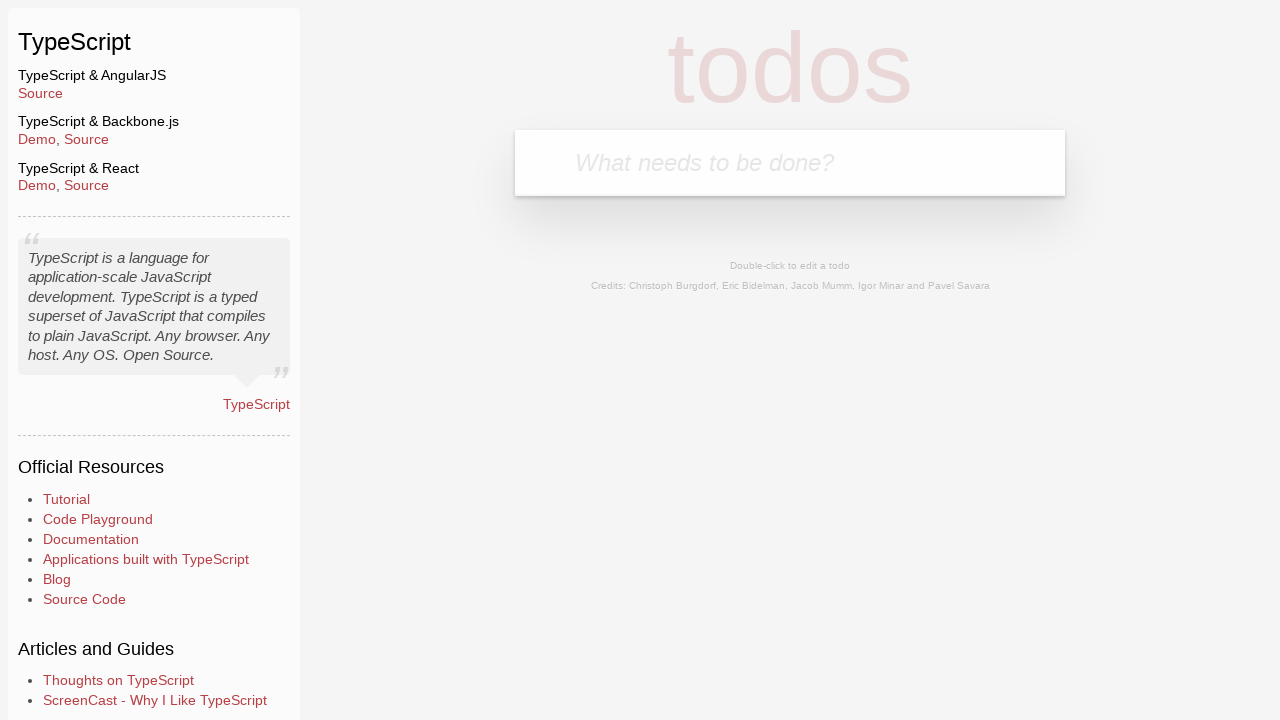

Verified that no todos are present in the list
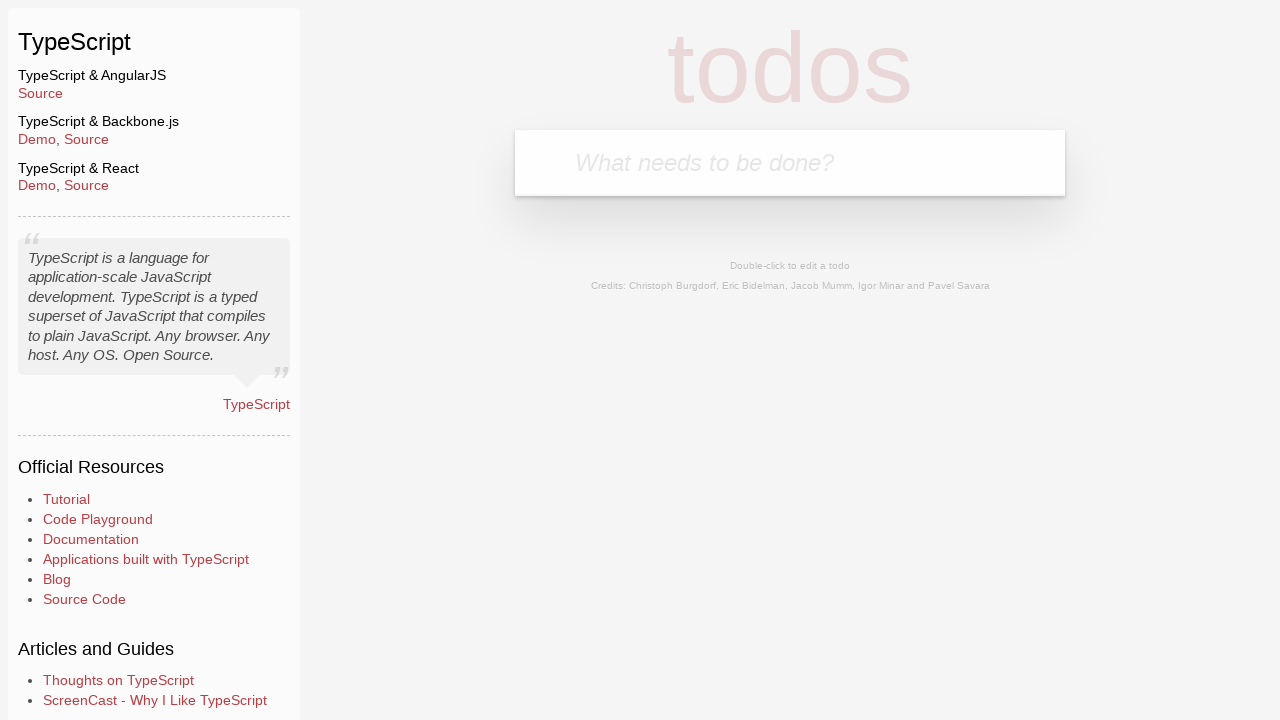

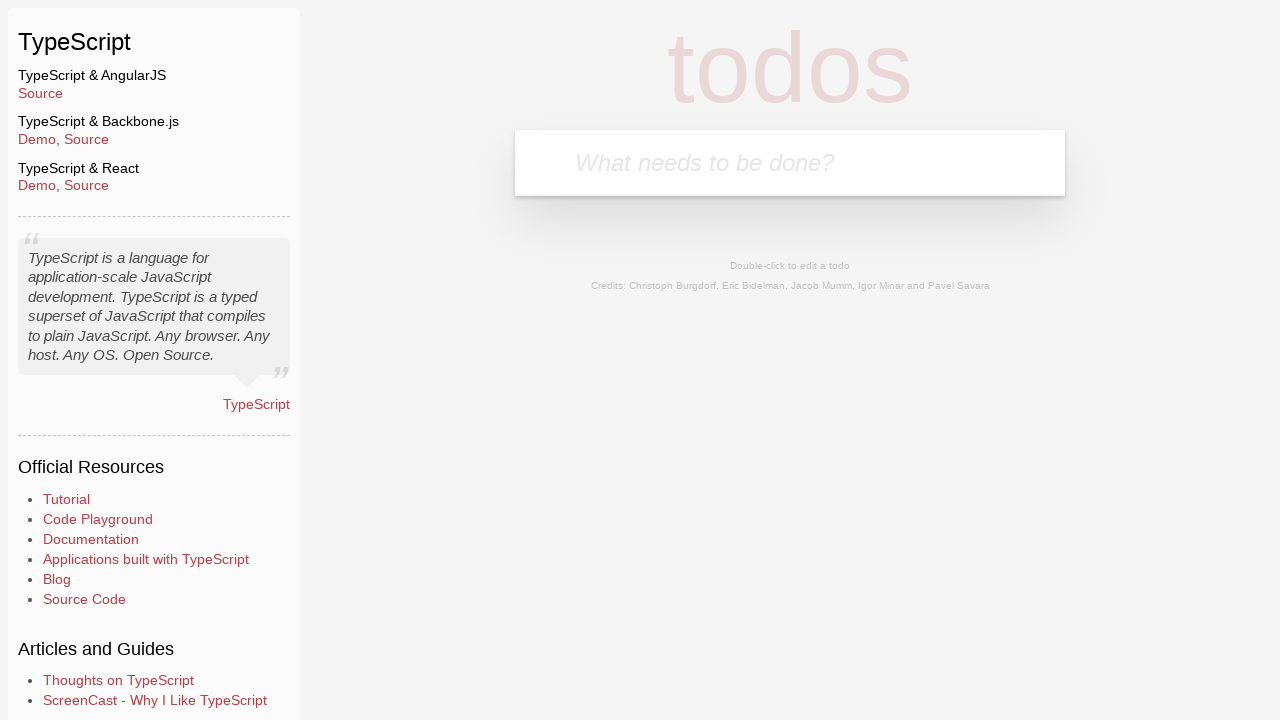